Tests checkbox and radio button selection, and show/hide functionality on a practice automation page

Starting URL: https://rahulshettyacademy.com/AutomationPractice/

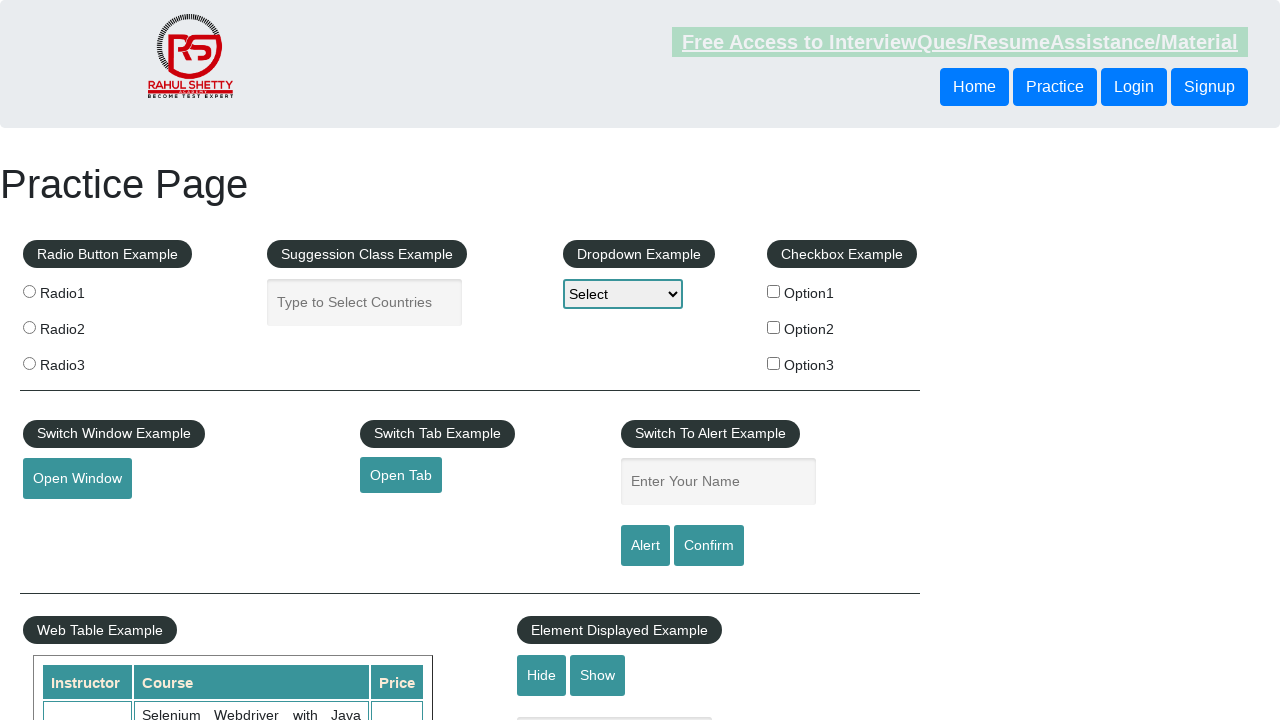

Navigated to automation practice page
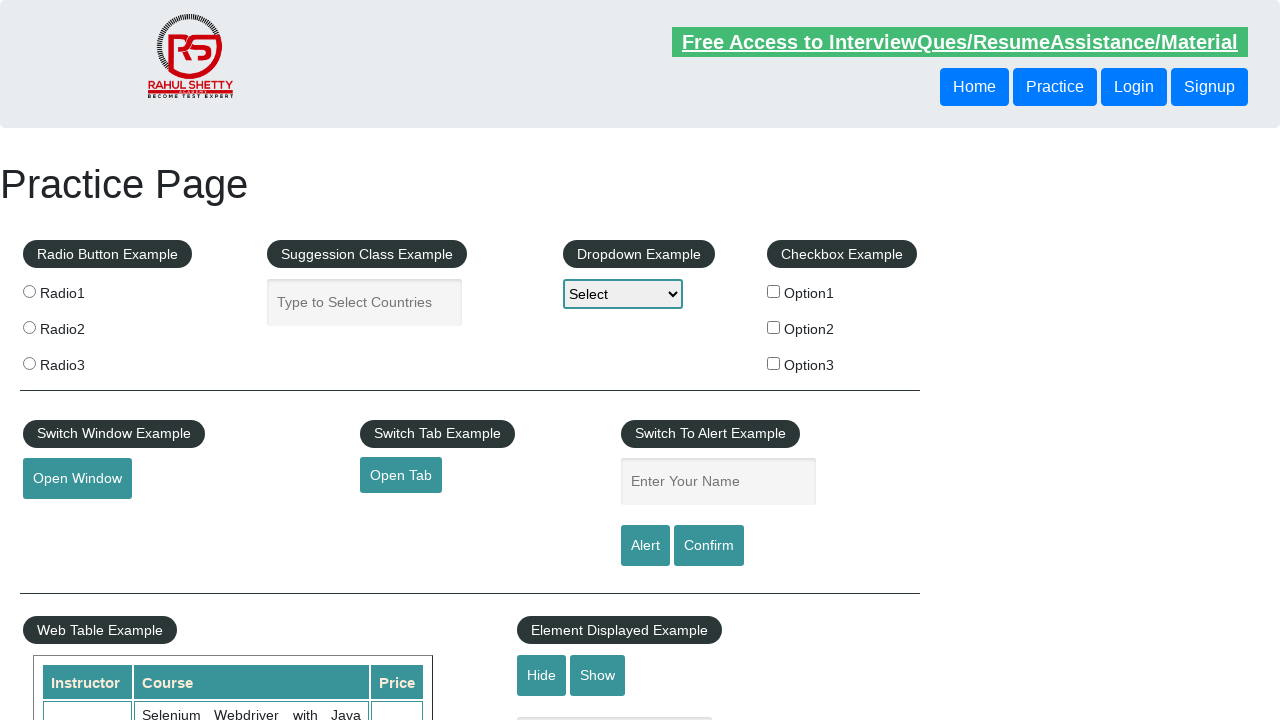

Located all checkboxes on the page
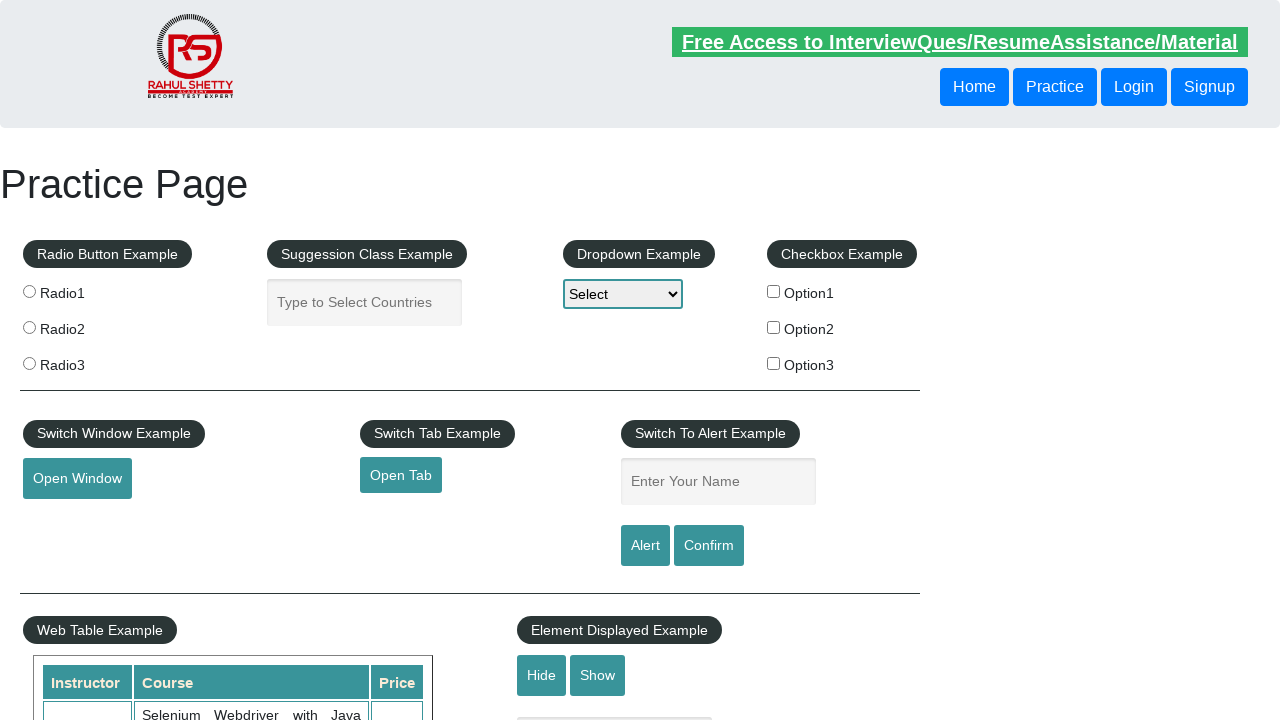

Clicked checkbox with value 'option2' at (774, 327) on xpath=//input[@type='checkbox'] >> nth=1
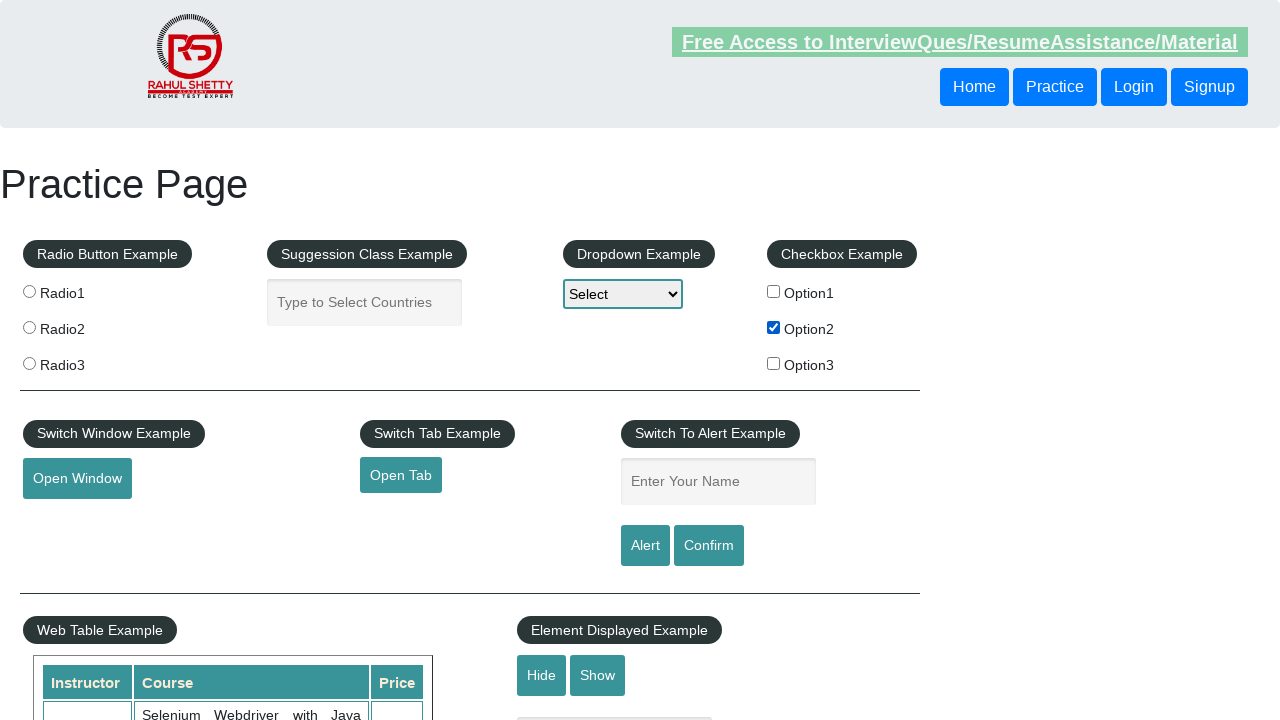

Located all radio buttons on the page
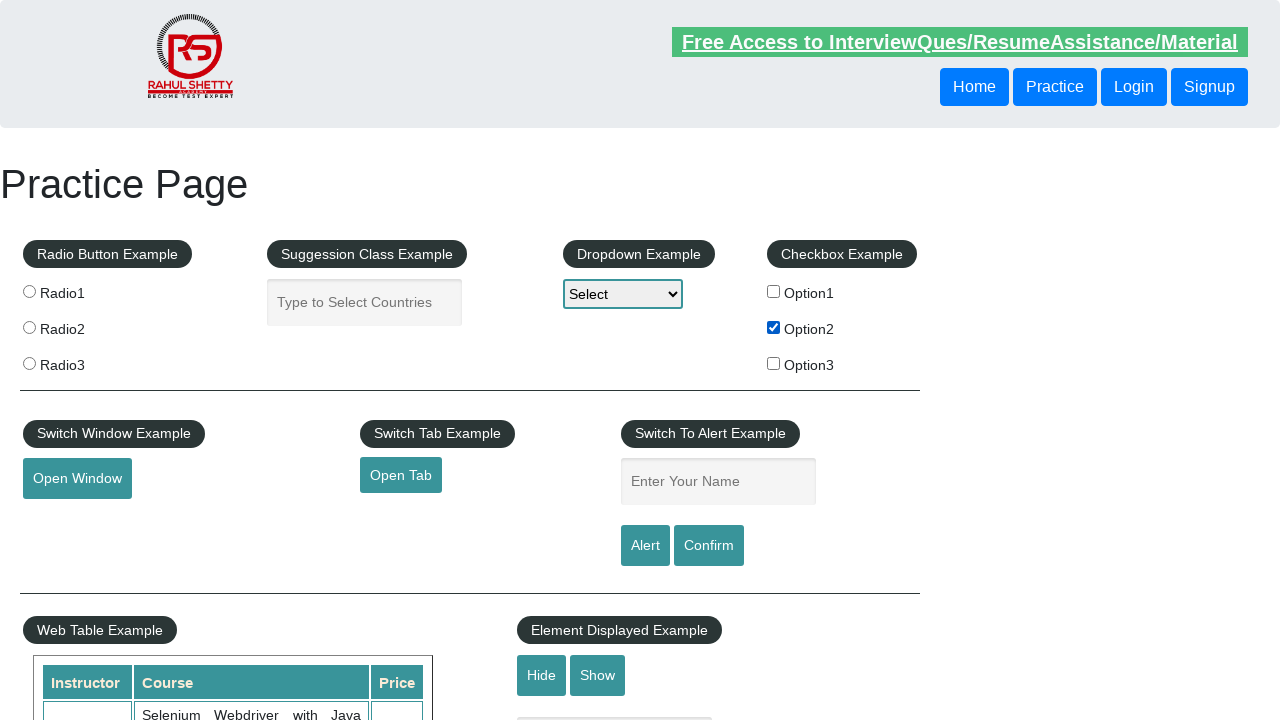

Clicked radio button with value 'radio3' at (29, 363) on input[type='radio'] >> nth=2
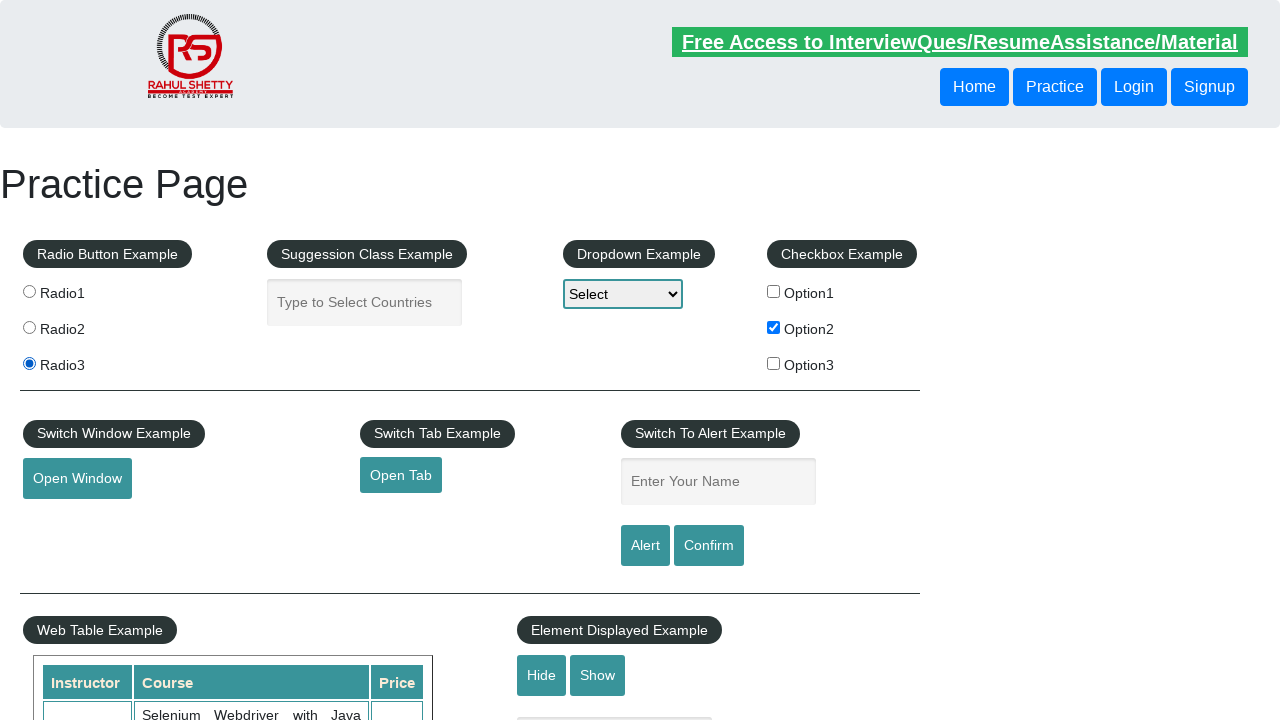

Clicked second radio button at (29, 327) on input[type='radio'] >> nth=1
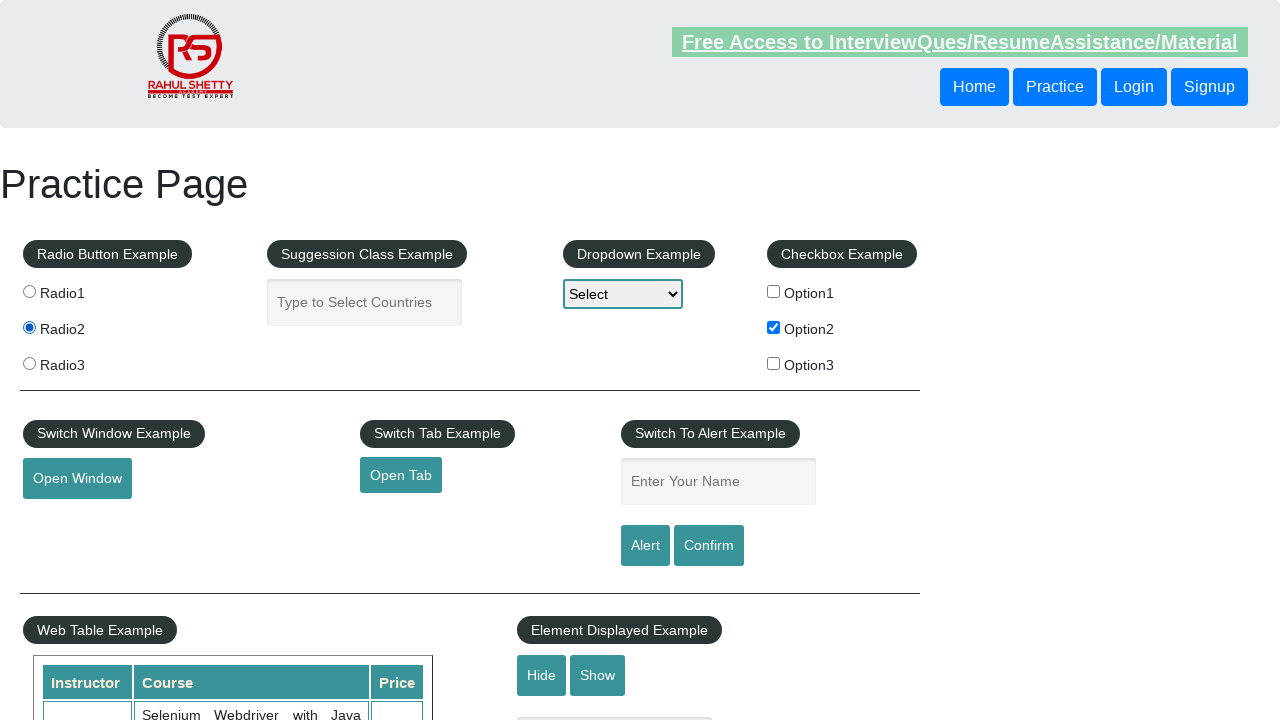

Clicked hide button to hide text field at (542, 675) on #hide-textbox
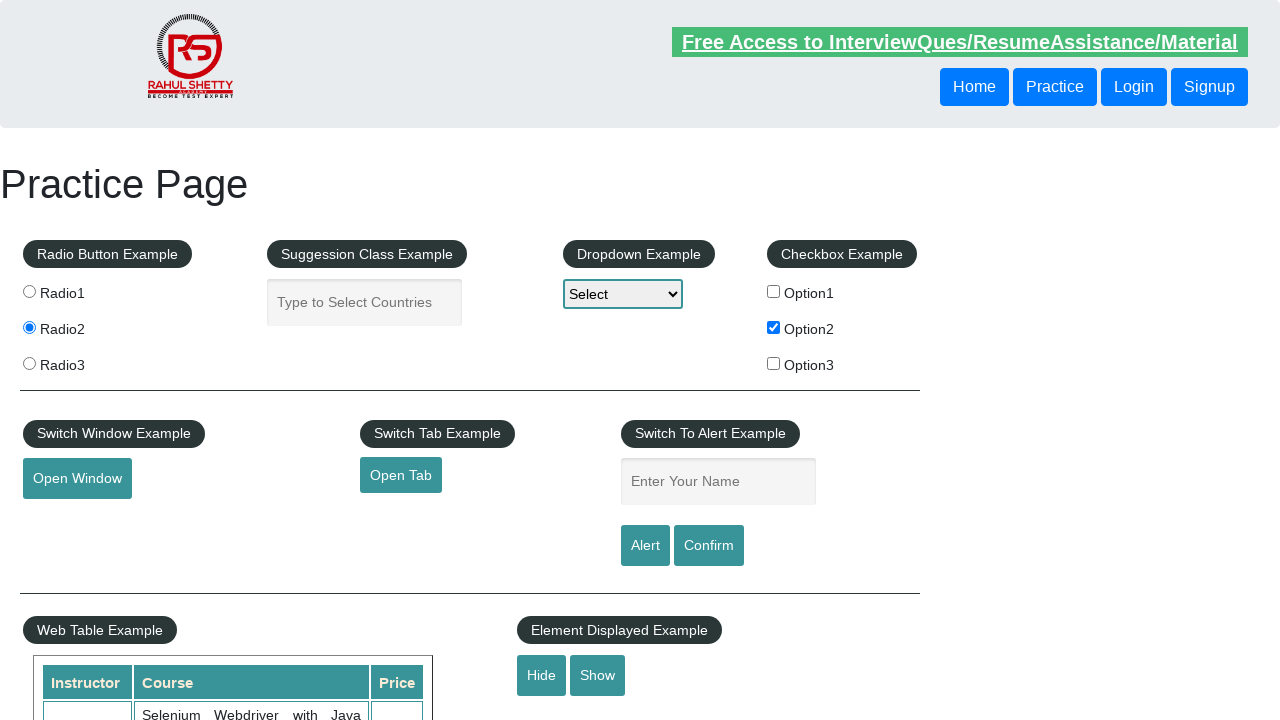

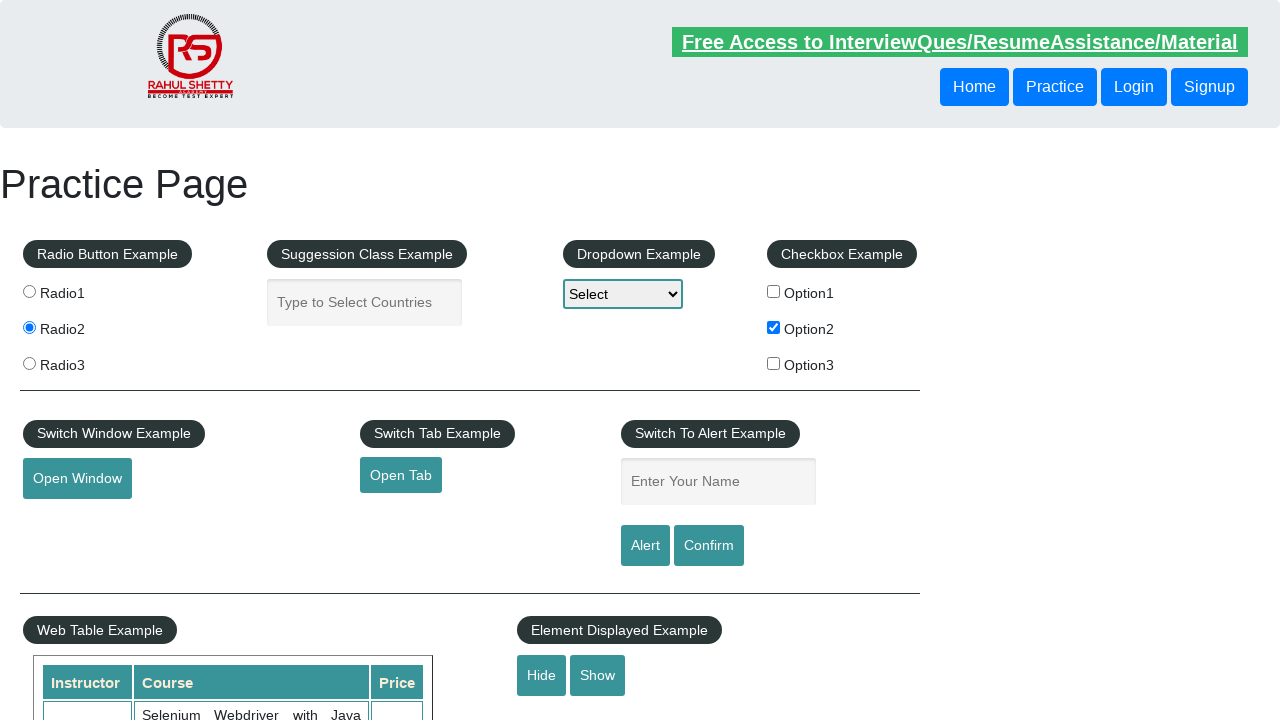